Tests the second alert button that shows an alert after 5 seconds delay

Starting URL: https://demoqa.com/alerts

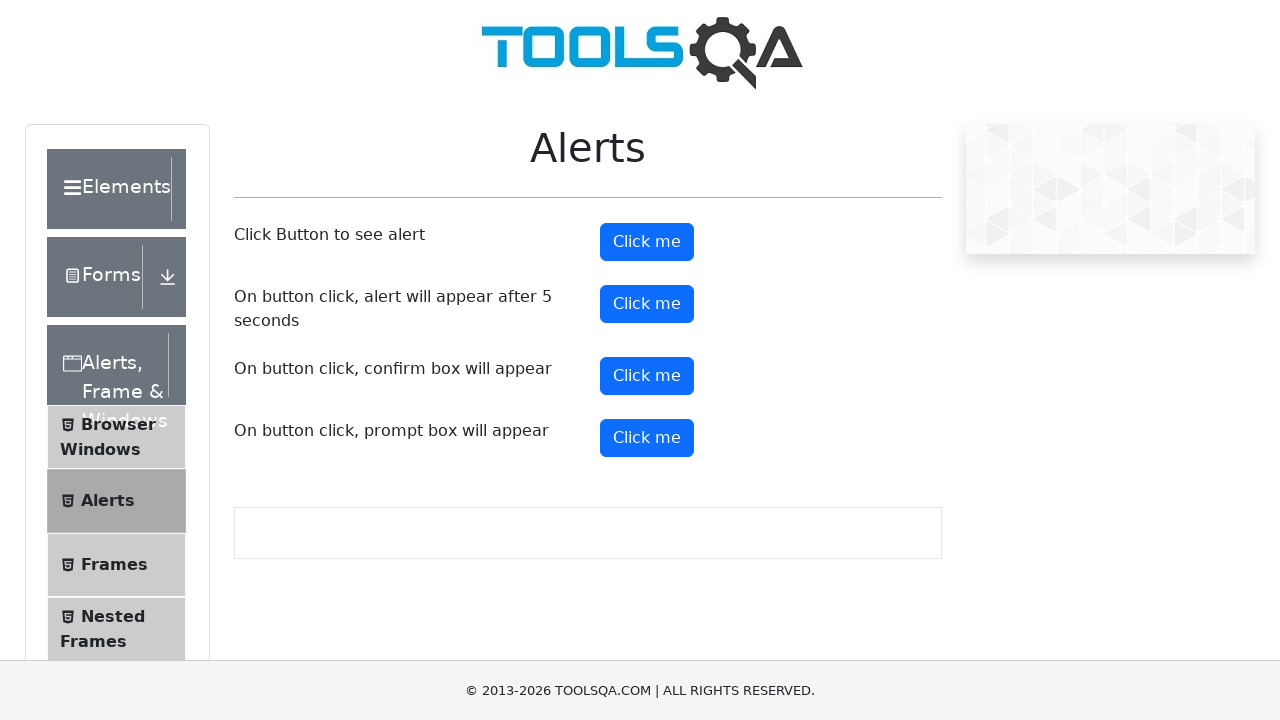

Set up dialog handler to automatically accept alerts
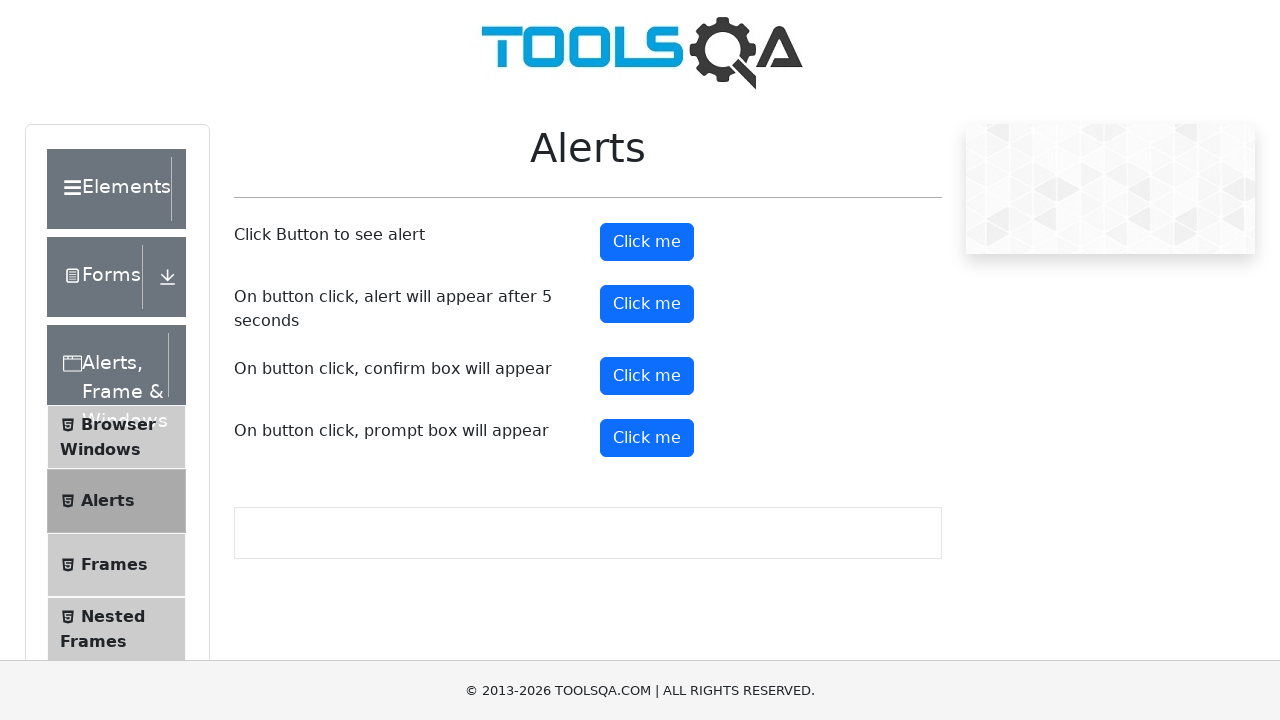

Clicked the delayed alert button that triggers alert after 5 seconds at (647, 304) on #timerAlertButton
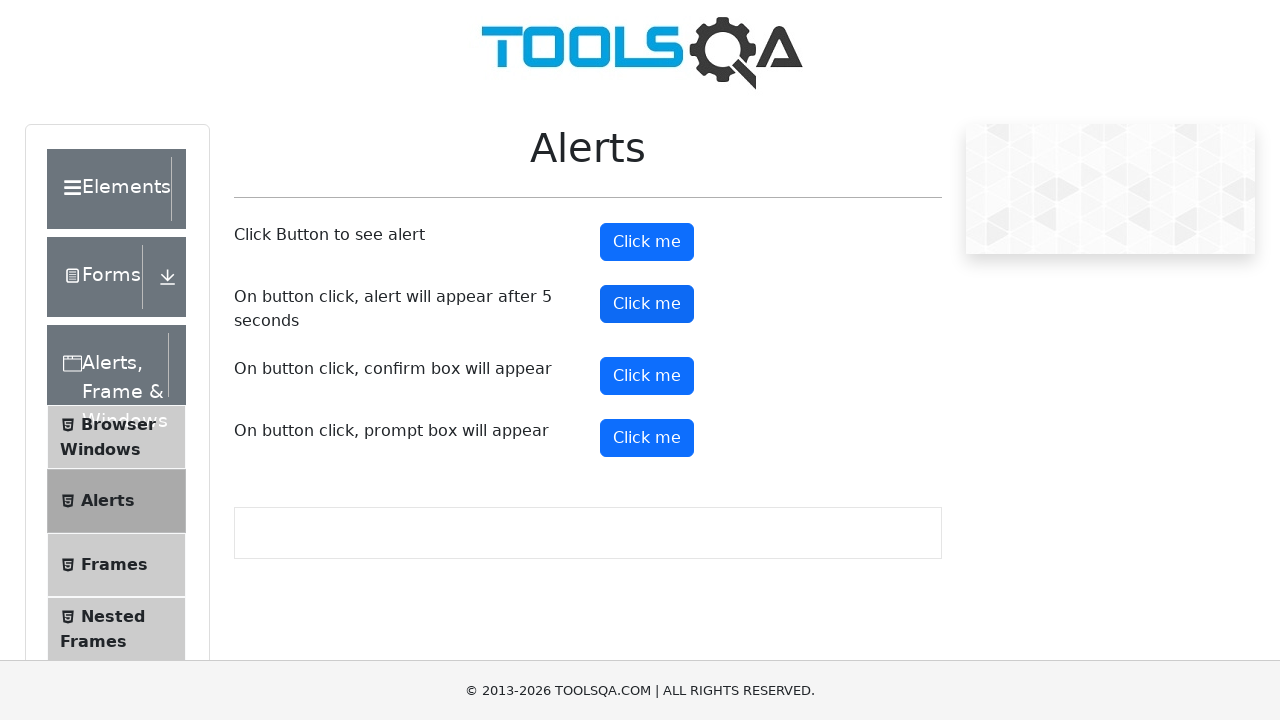

Waited 6 seconds for the delayed alert to appear and be handled
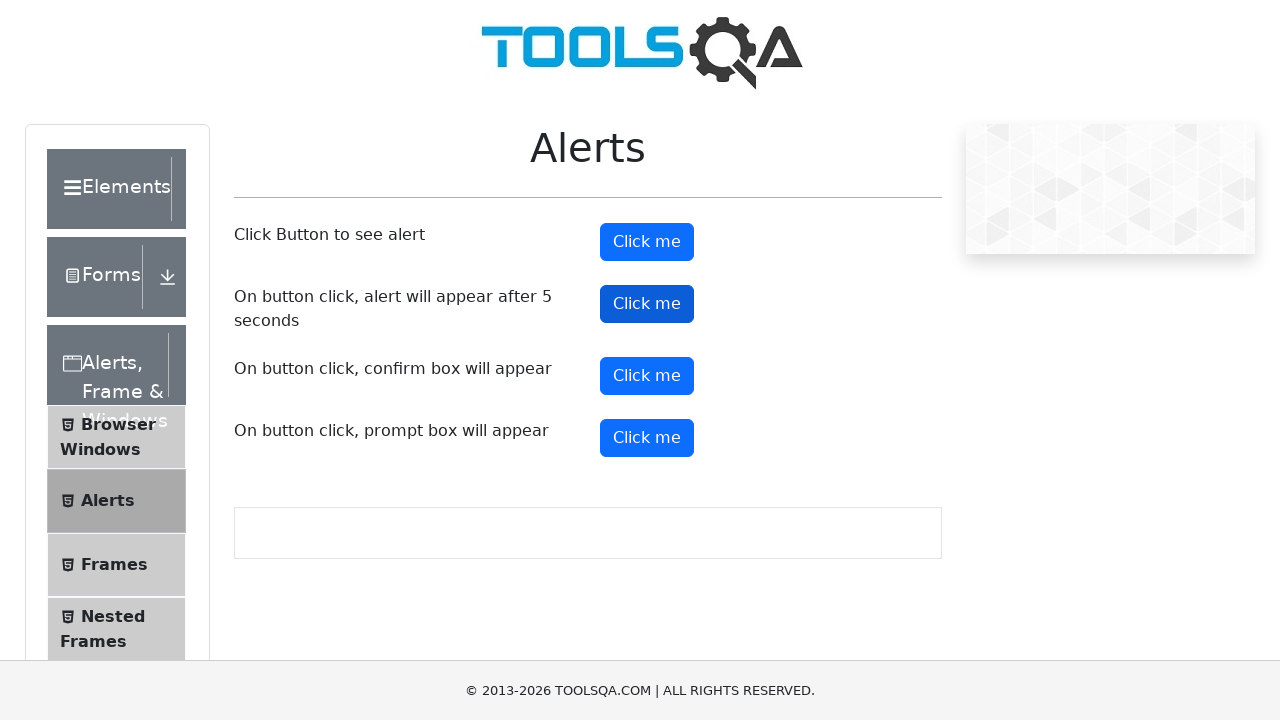

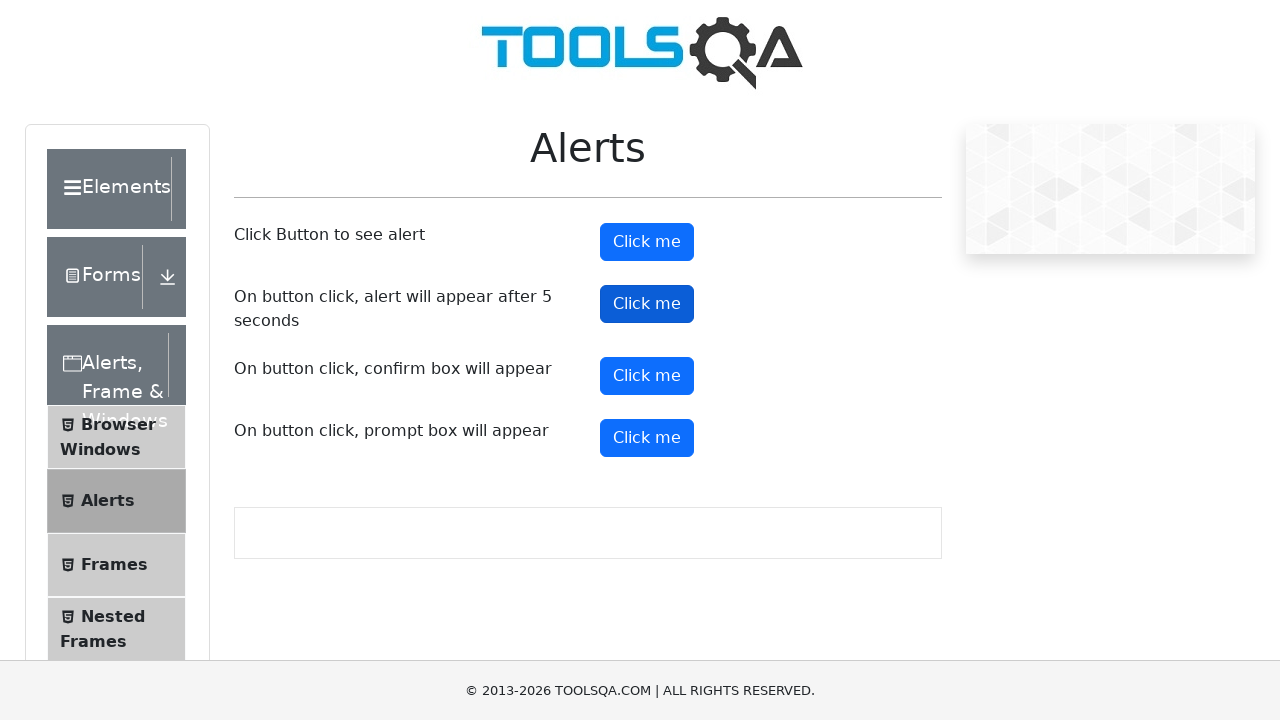